Tests JavaScript alert handling by navigating to the alerts page, clicking a button to trigger an alert, and accepting the alert dialog

Starting URL: https://the-internet.herokuapp.com/

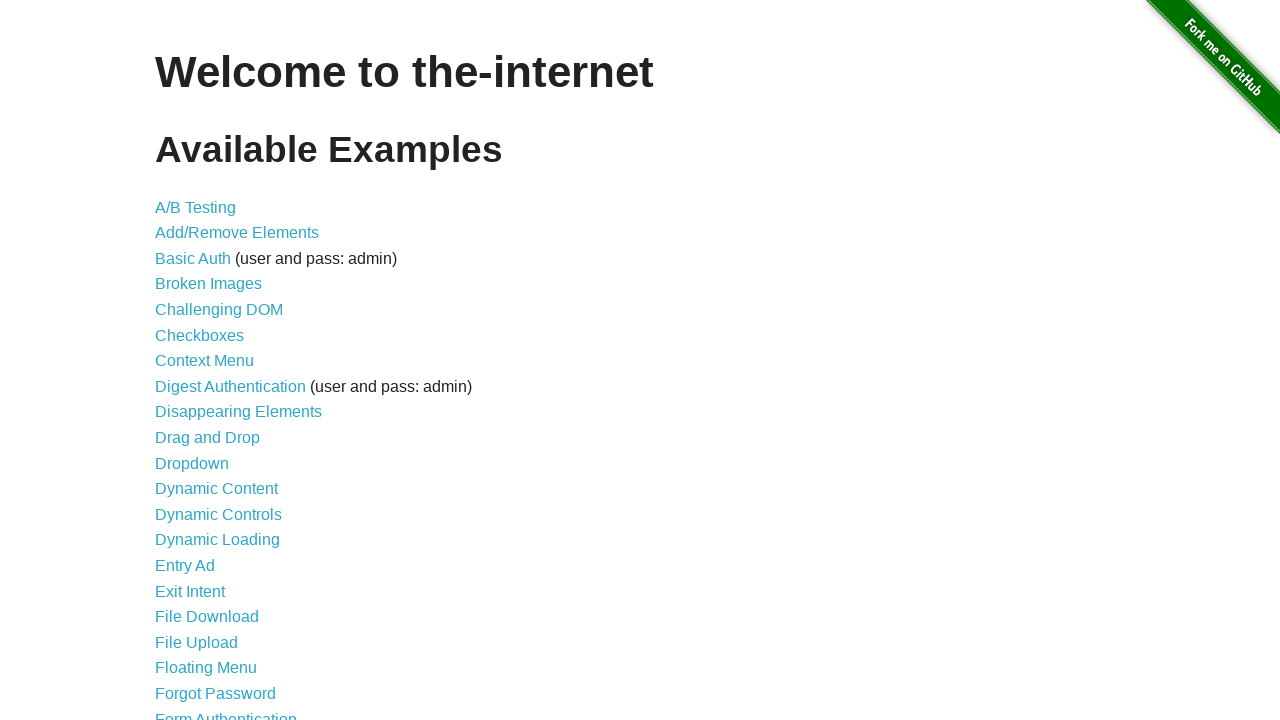

Clicked on 'JavaScript Alerts' link at (214, 361) on text=JavaScript Alerts
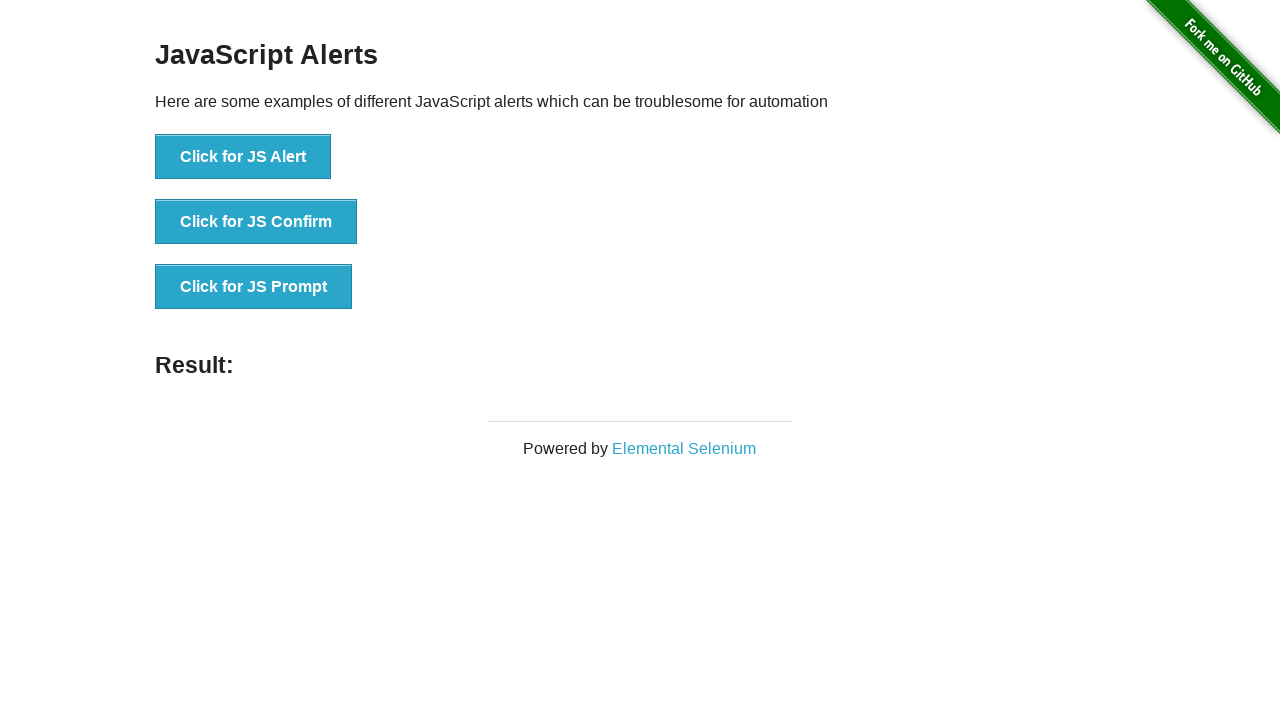

Clicked the first button to trigger a JS Alert at (243, 157) on #content > div > ul > li:nth-child(1) > button
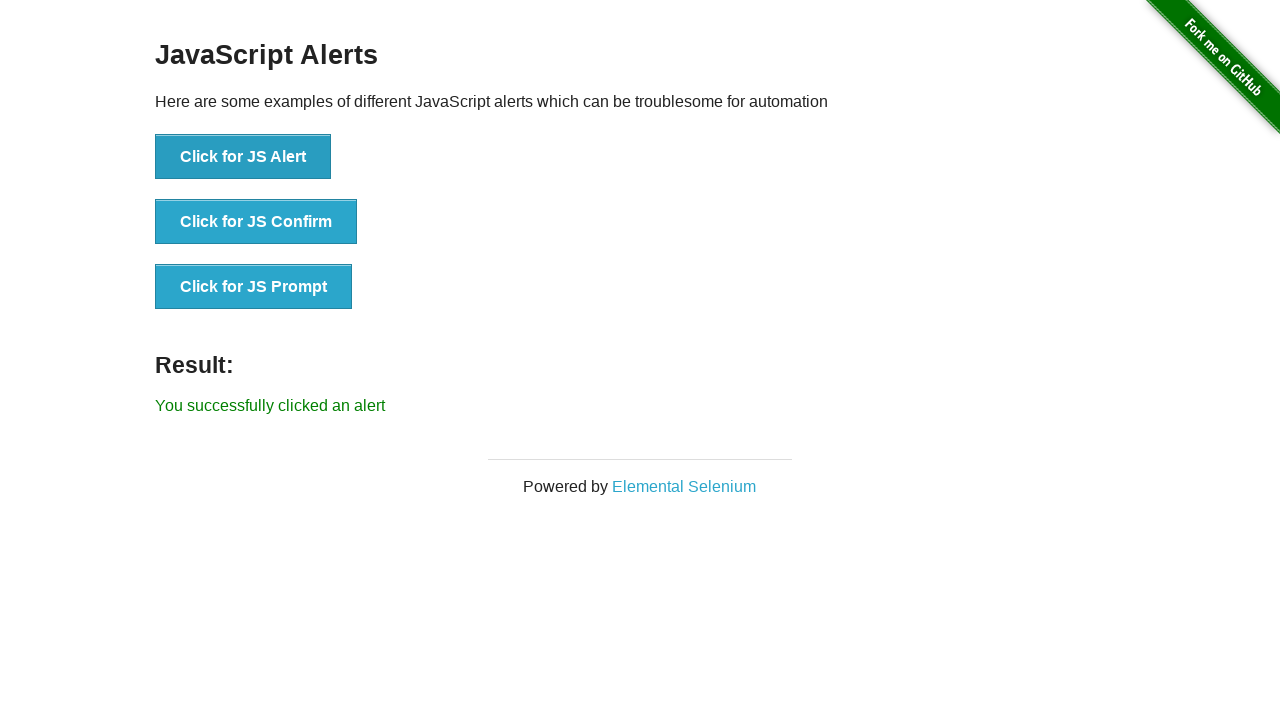

Set up dialog handler to accept alerts
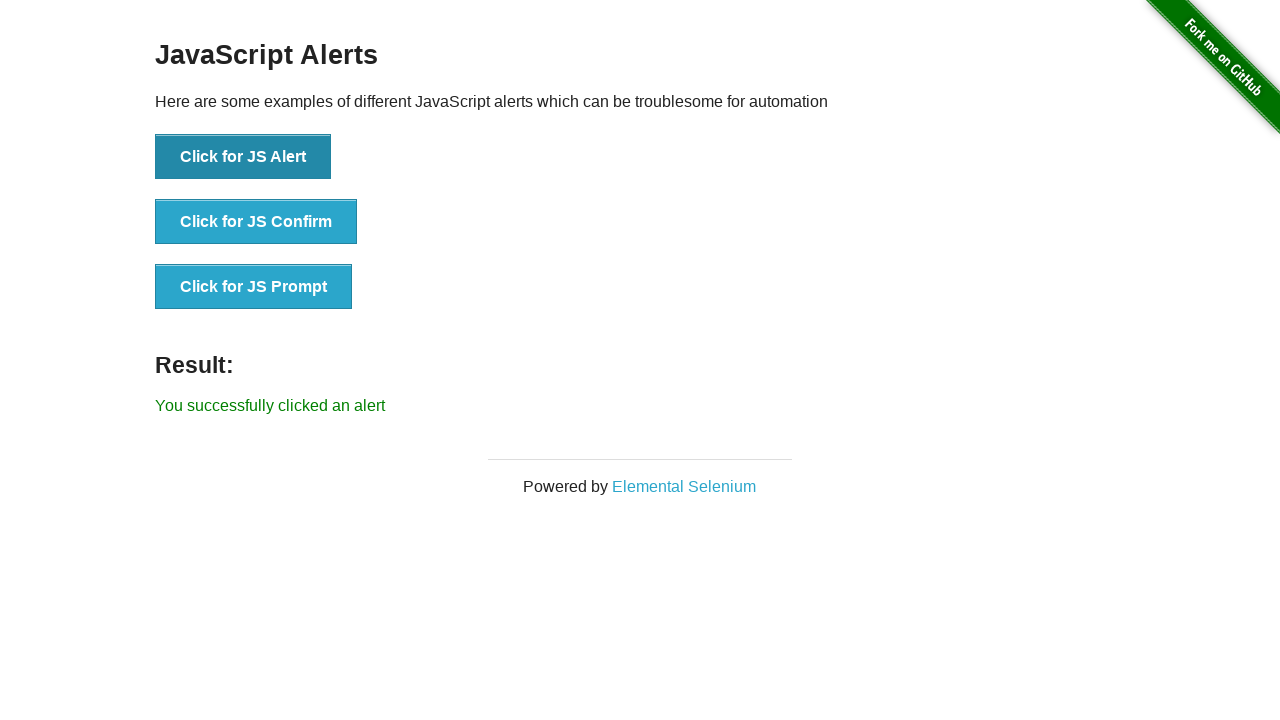

Clicked button again to trigger the alert with handler active at (243, 157) on #content > div > ul > li:nth-child(1) > button
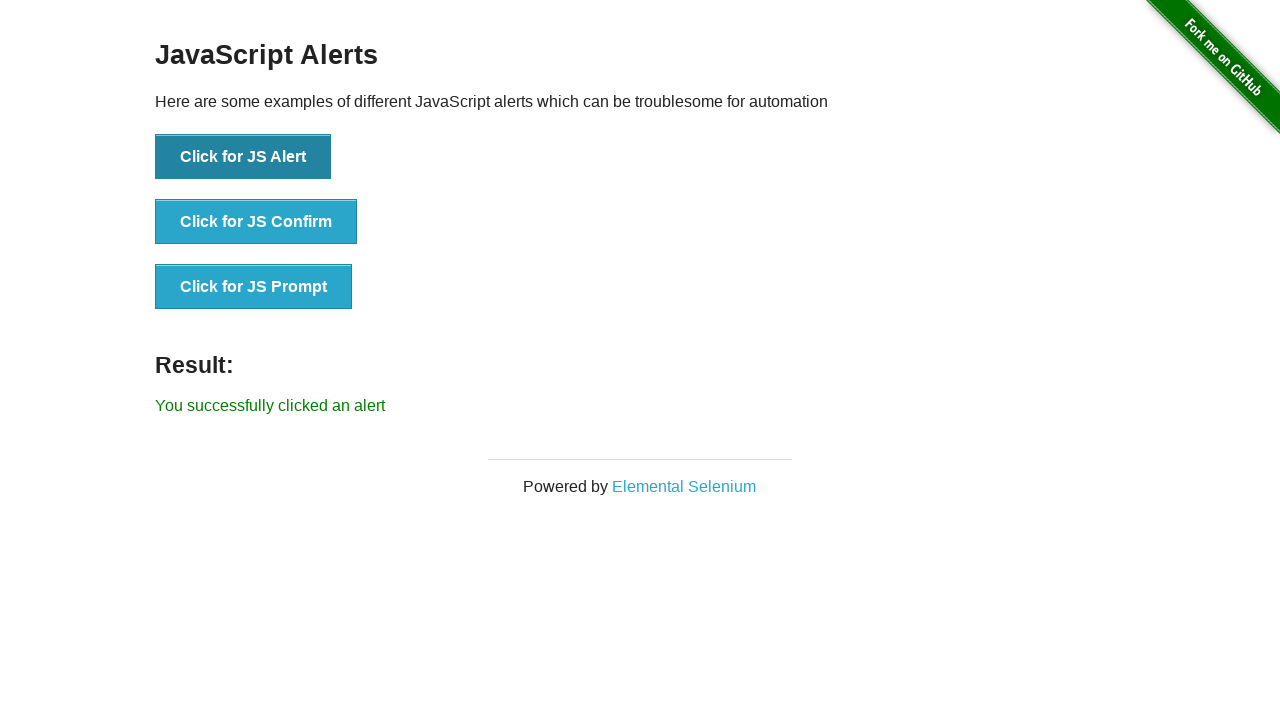

Alert was accepted and result message appeared
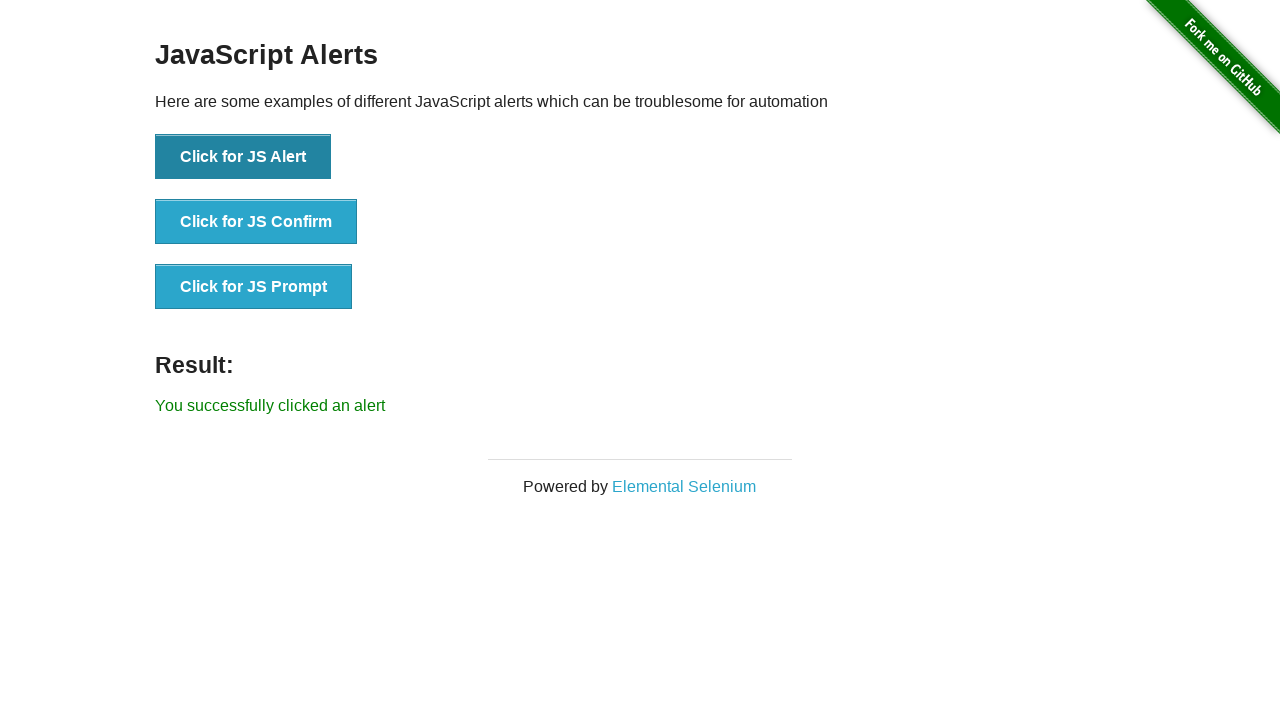

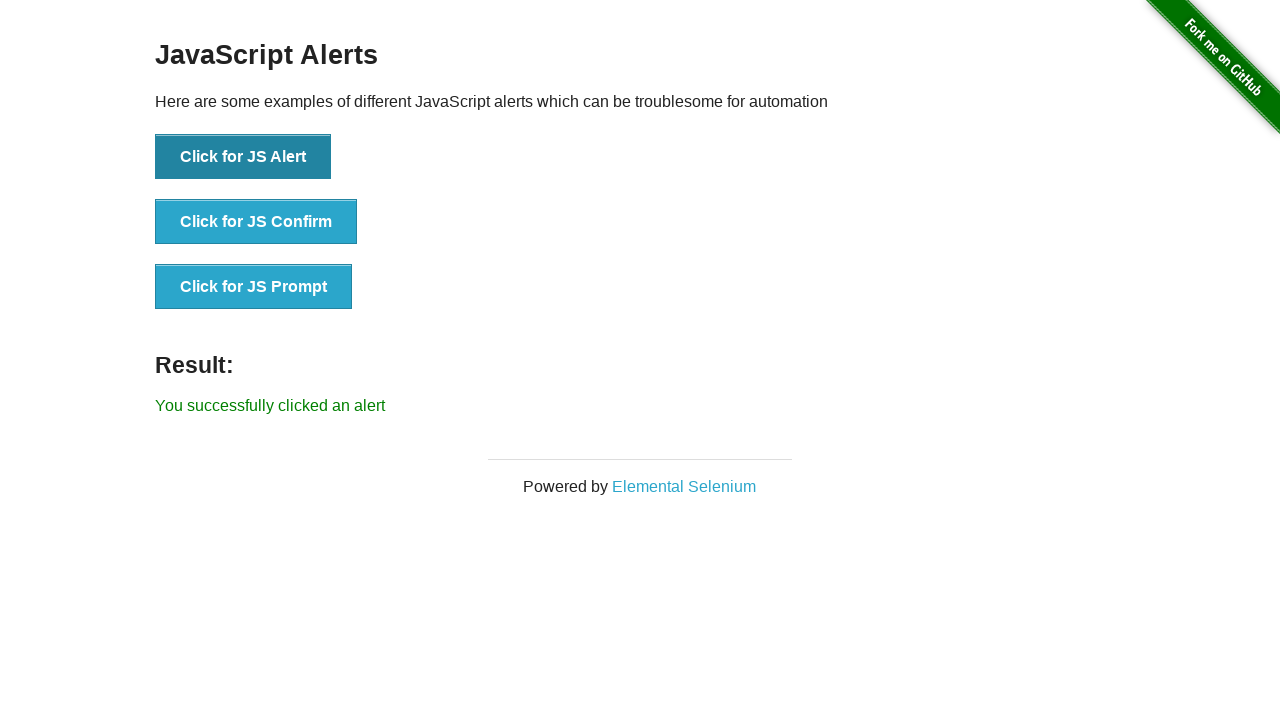